Tests window handling functionality by opening a new window, switching to it, and then closing it while returning to the main window

Starting URL: https://letcode.in/window

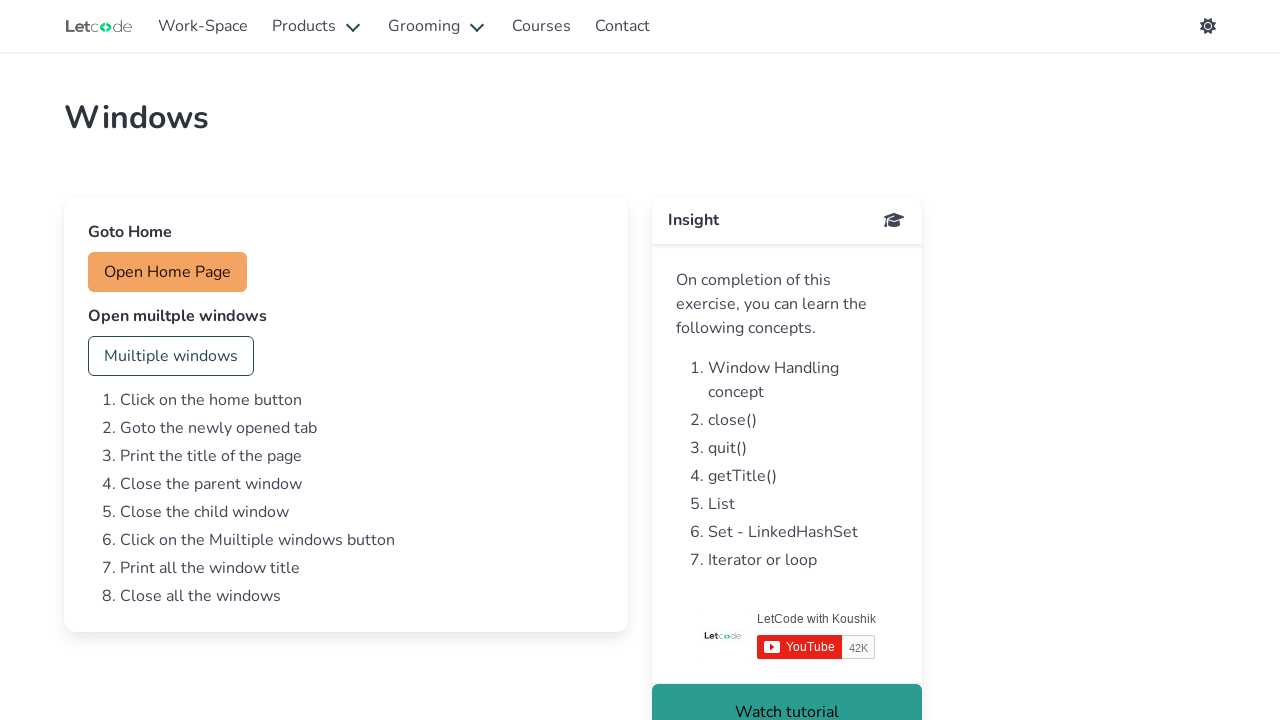

Clicked button to open new window at (168, 272) on button#home
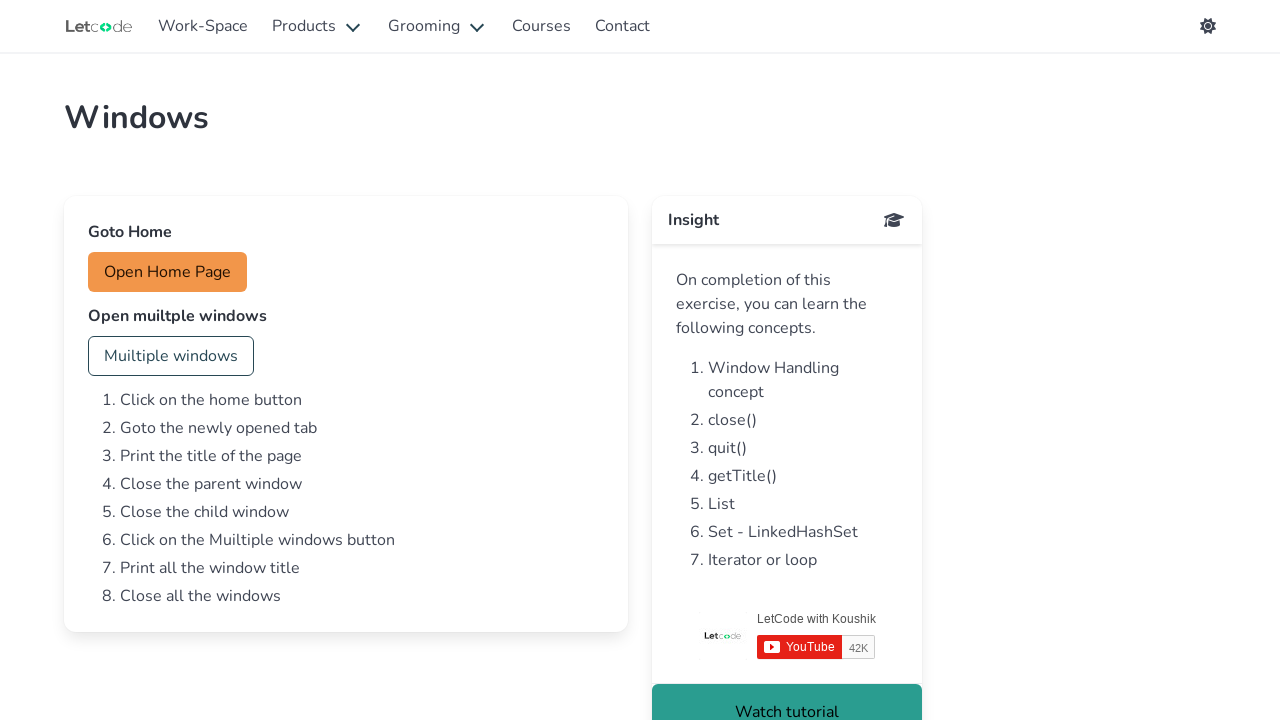

New window opened and captured
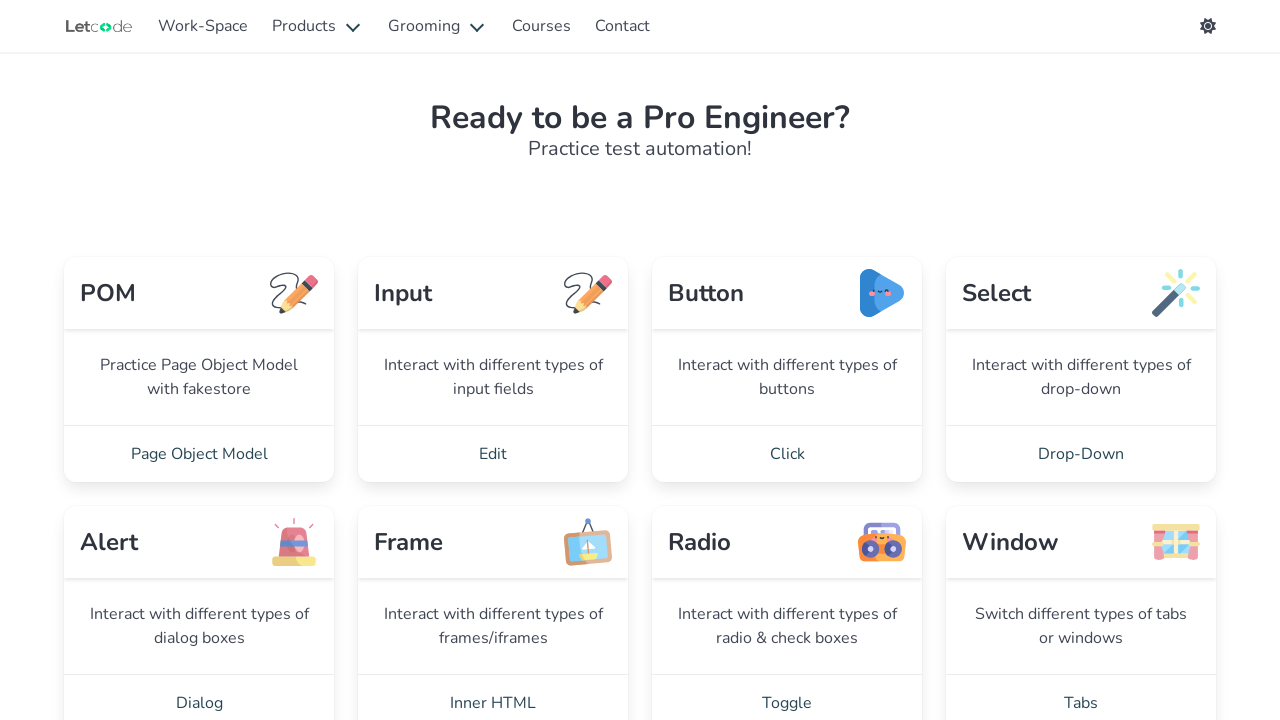

Closed the new window
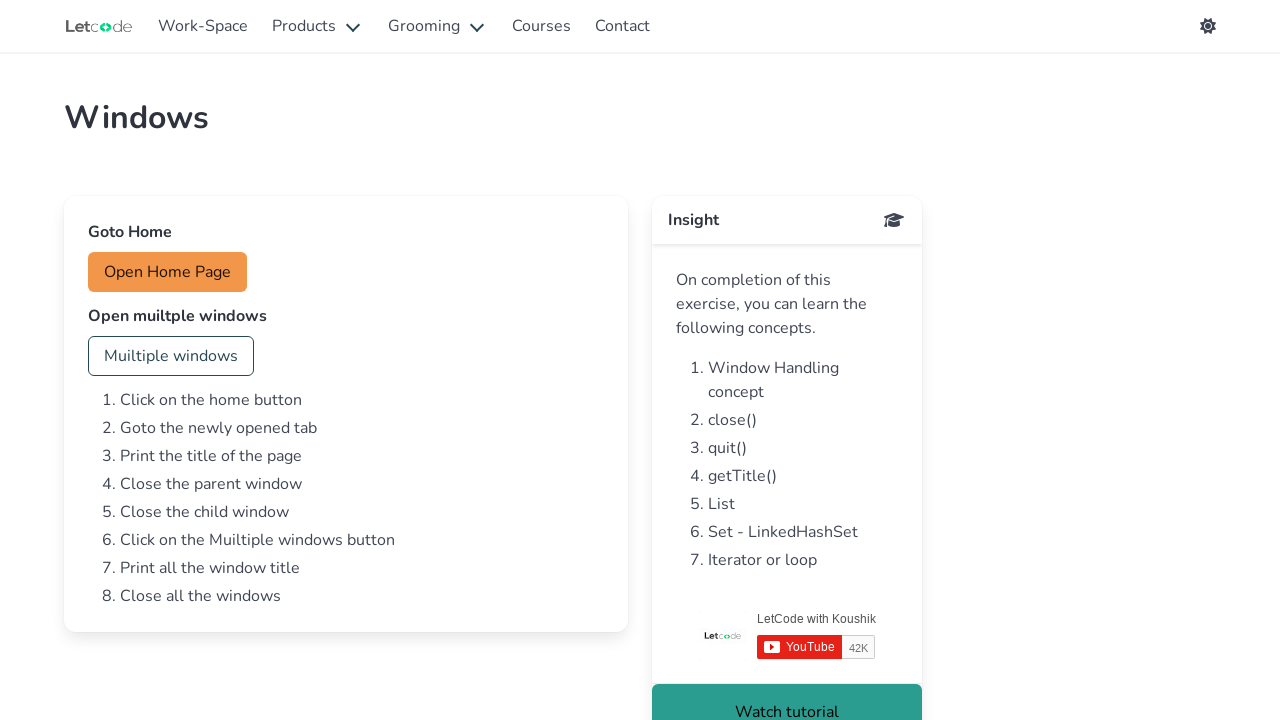

Returned focus to main window
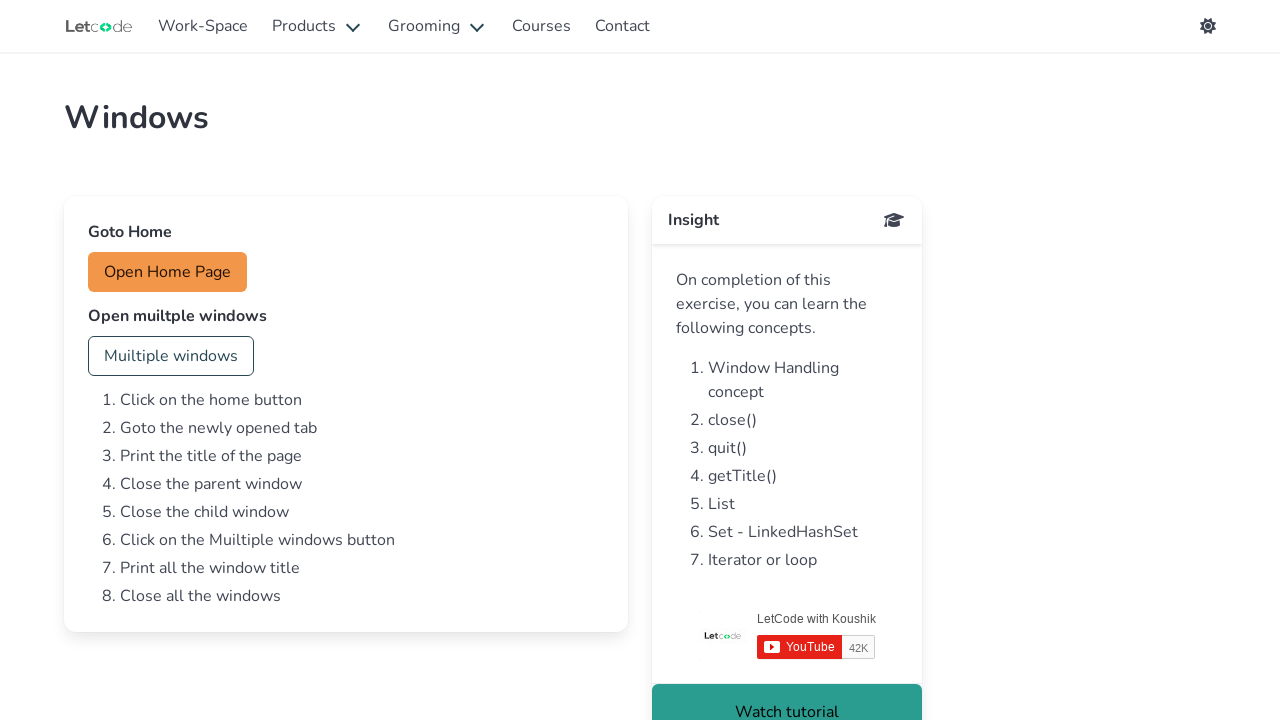

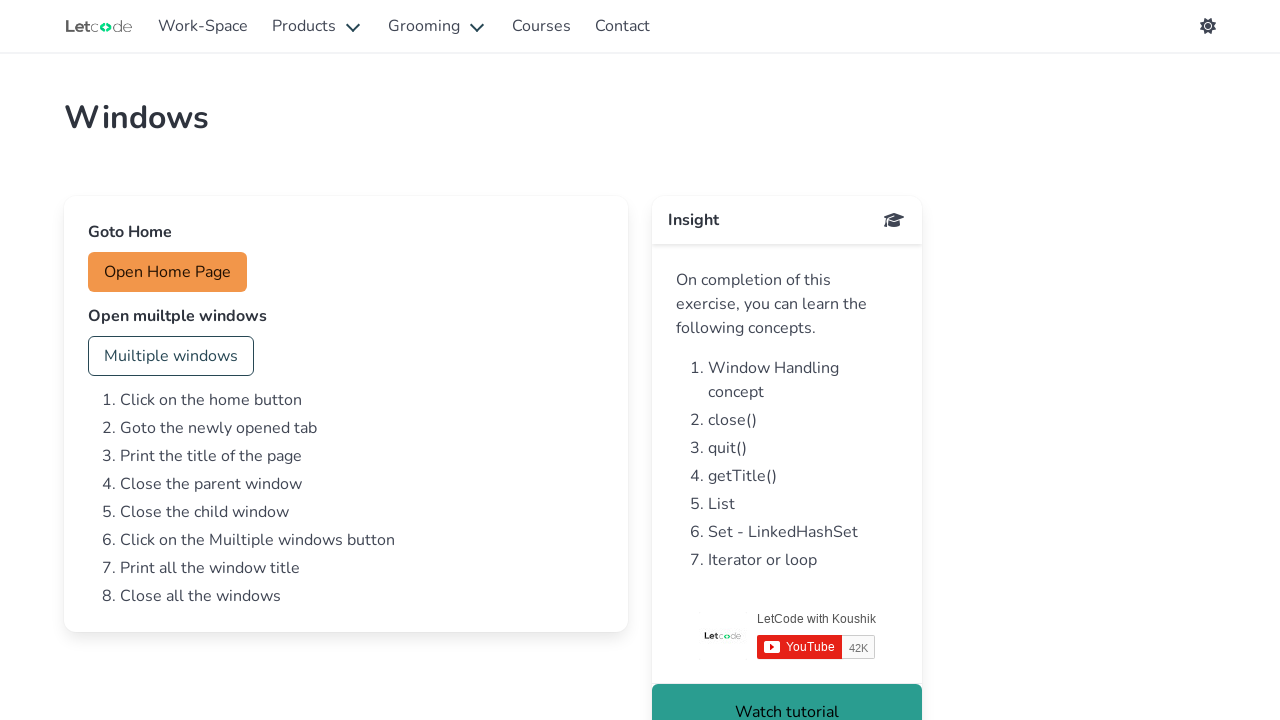